Navigates to a test automation practice site and verifies that a book table is present with rows and data cells.

Starting URL: https://testautomationpractice.blogspot.com/

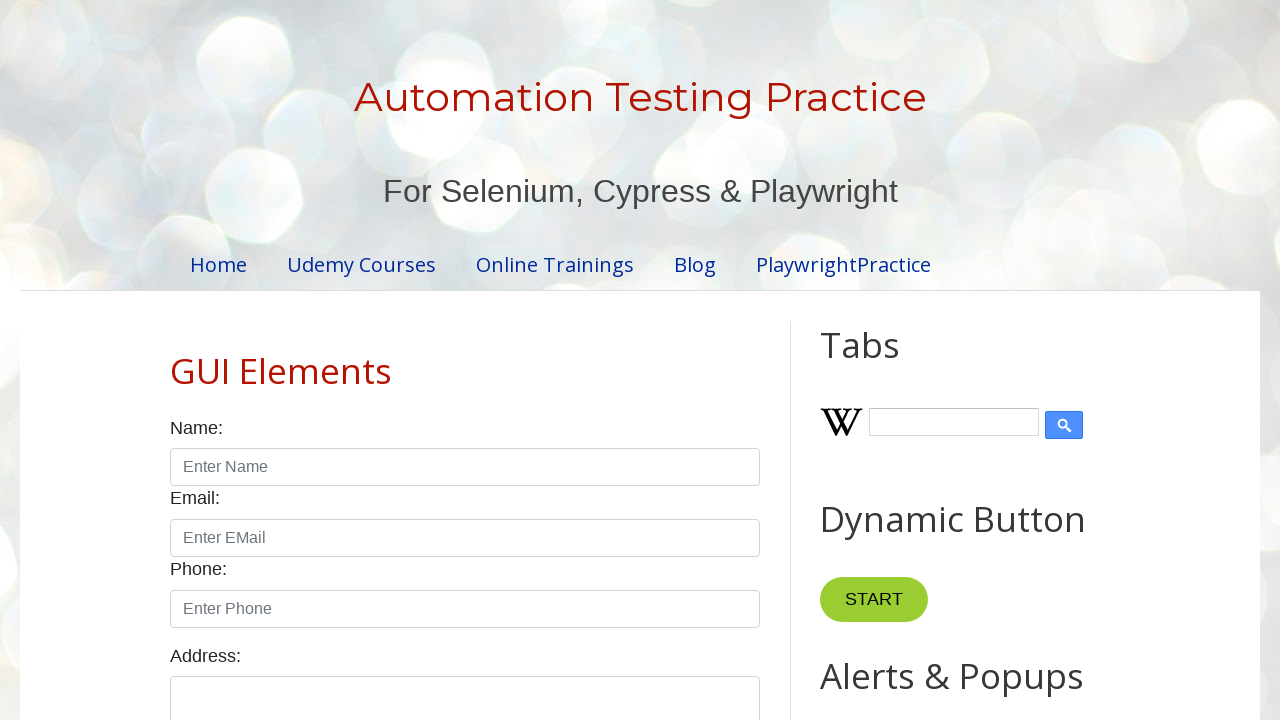

Navigated to test automation practice site
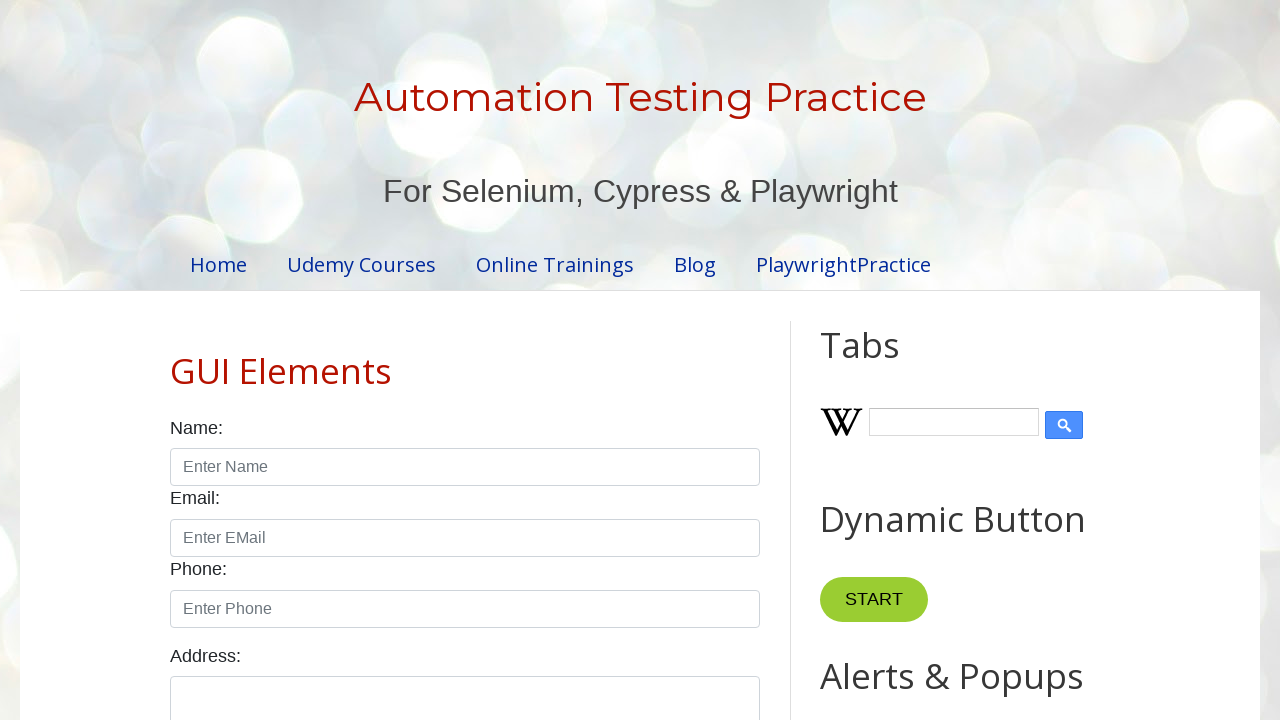

Book table element loaded and visible
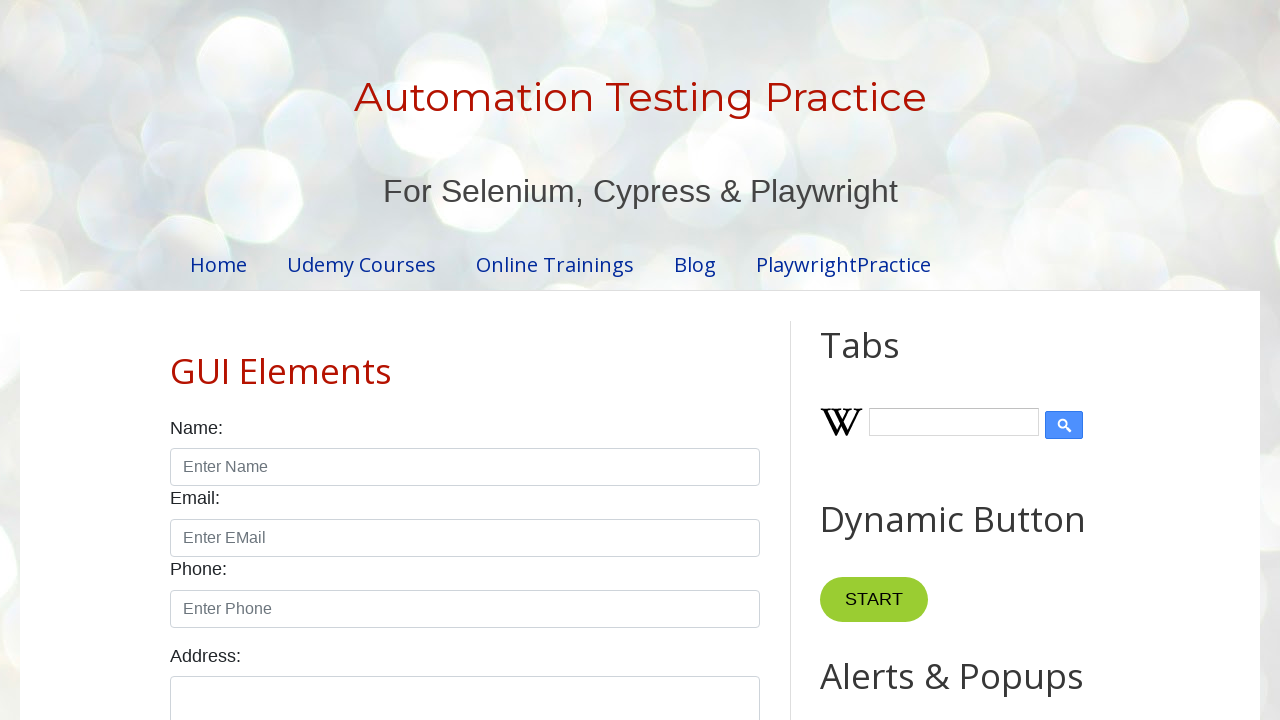

Located book table element
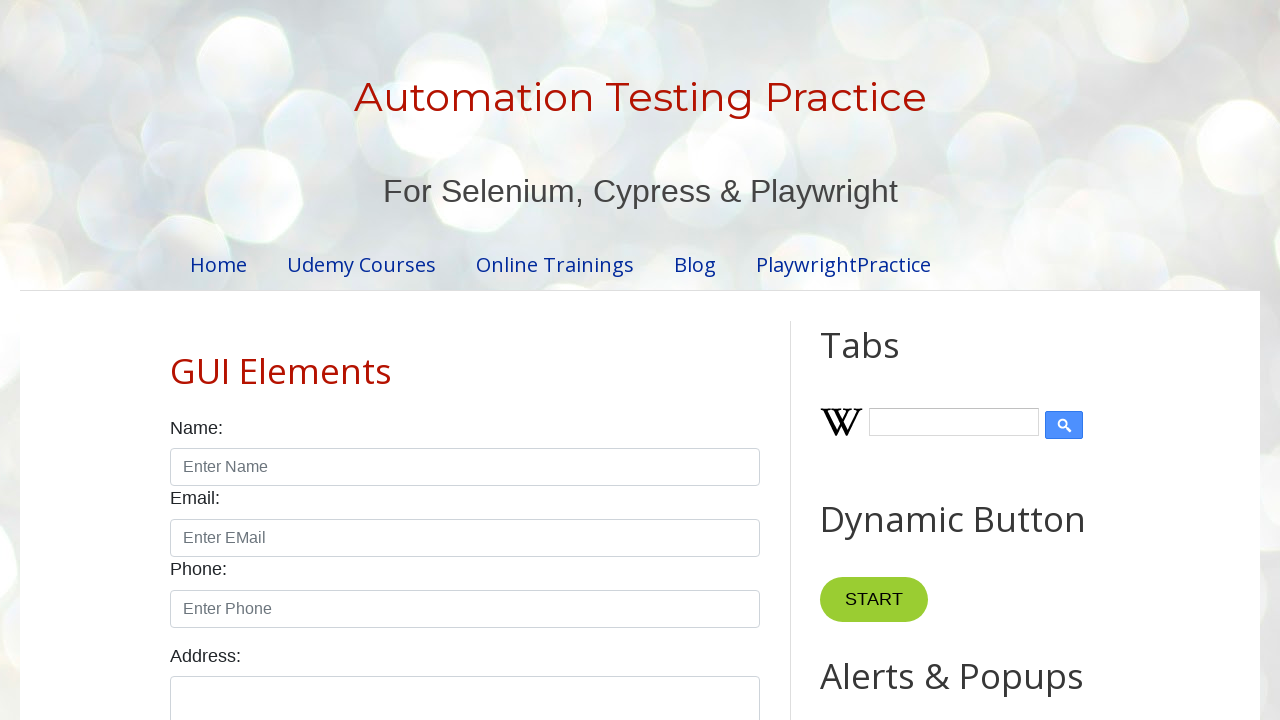

Located table rows
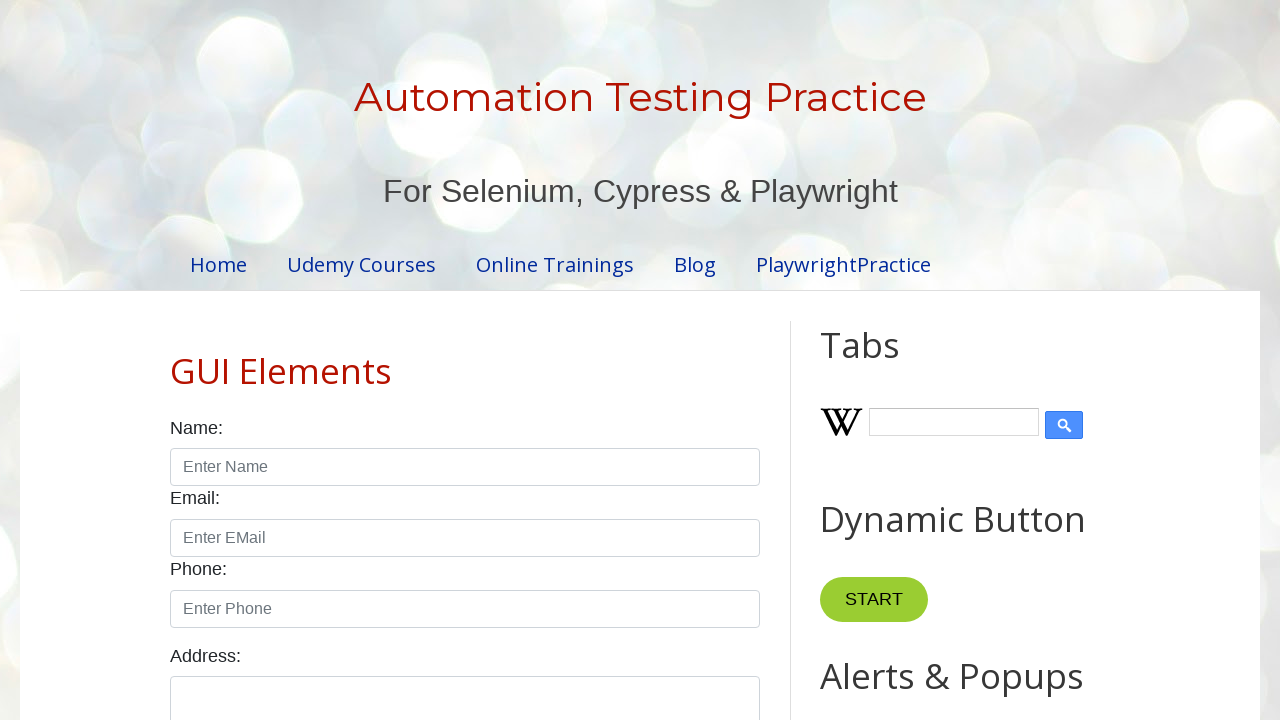

First table row is present and visible
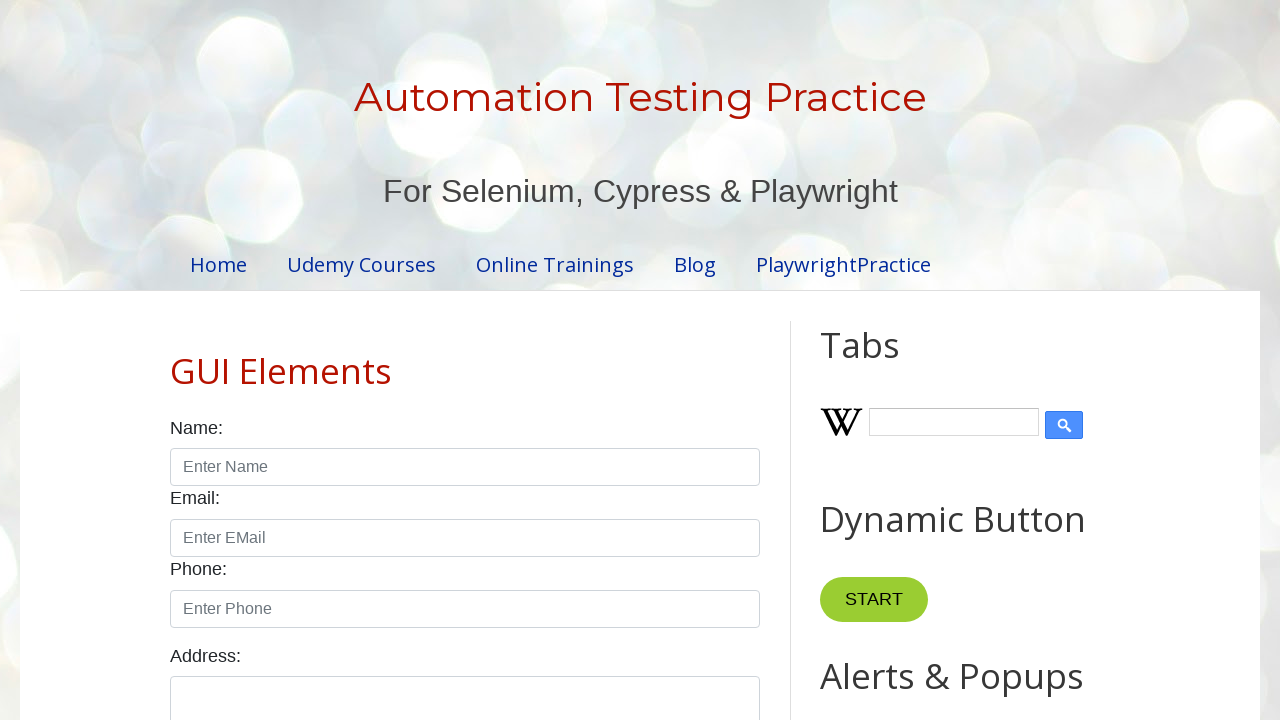

Located table data cells
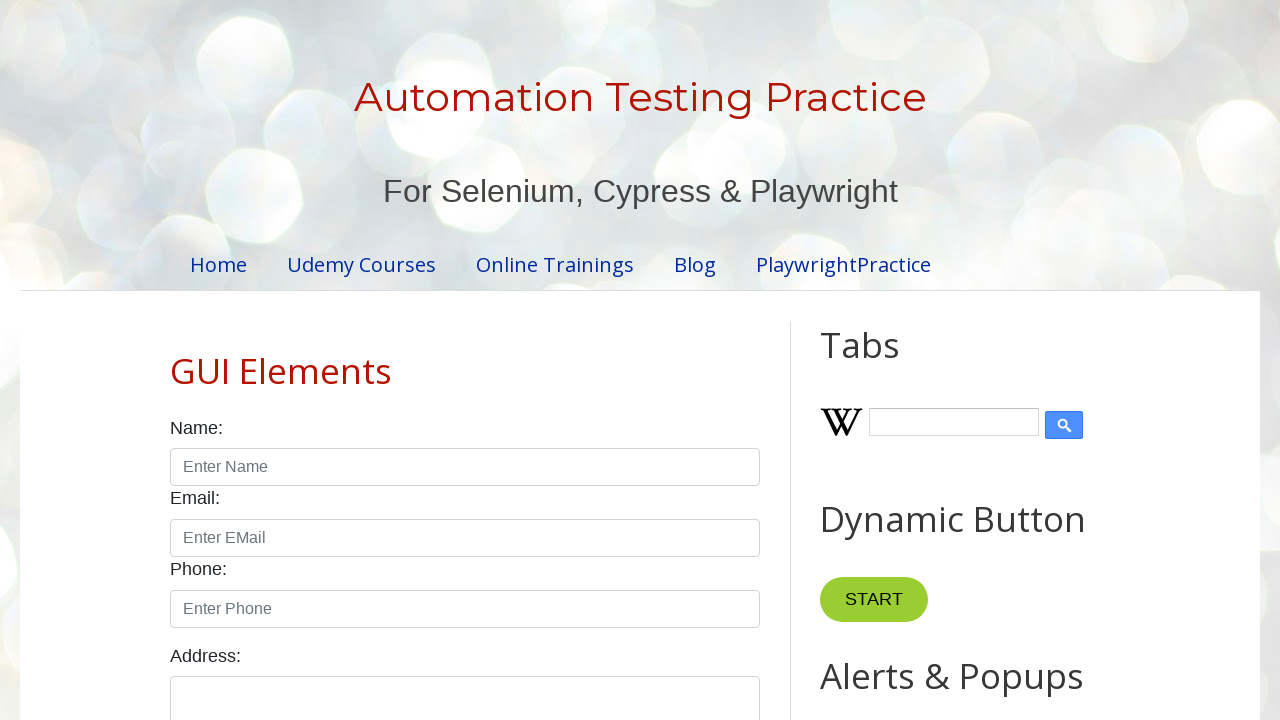

First table data cell is present and visible, confirming table has content
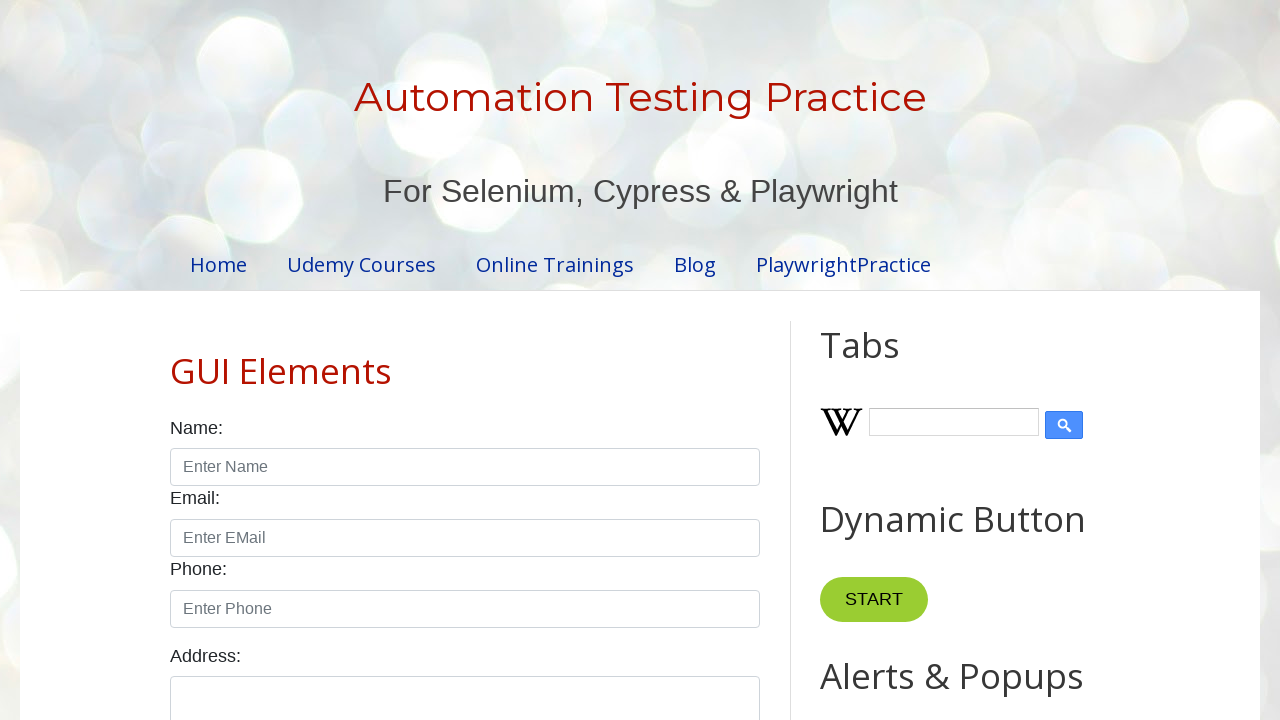

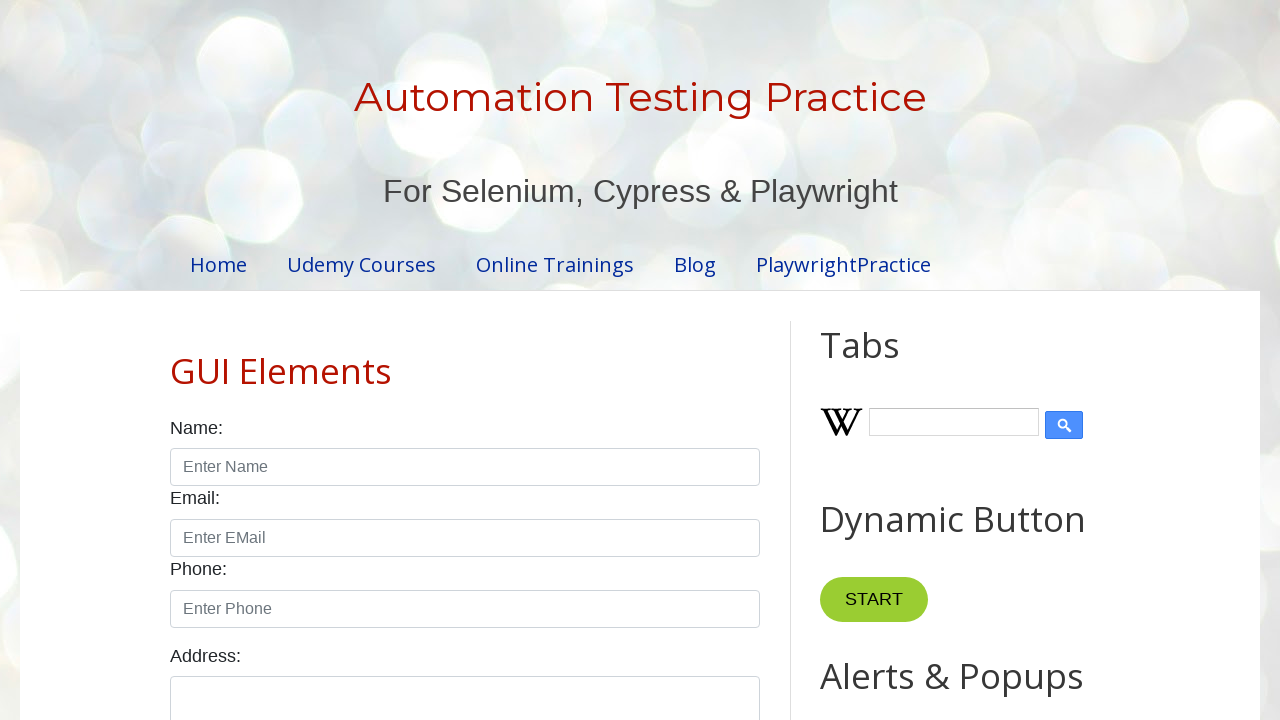